Tests that edits are saved when the input loses focus (blur event)

Starting URL: https://demo.playwright.dev/todomvc

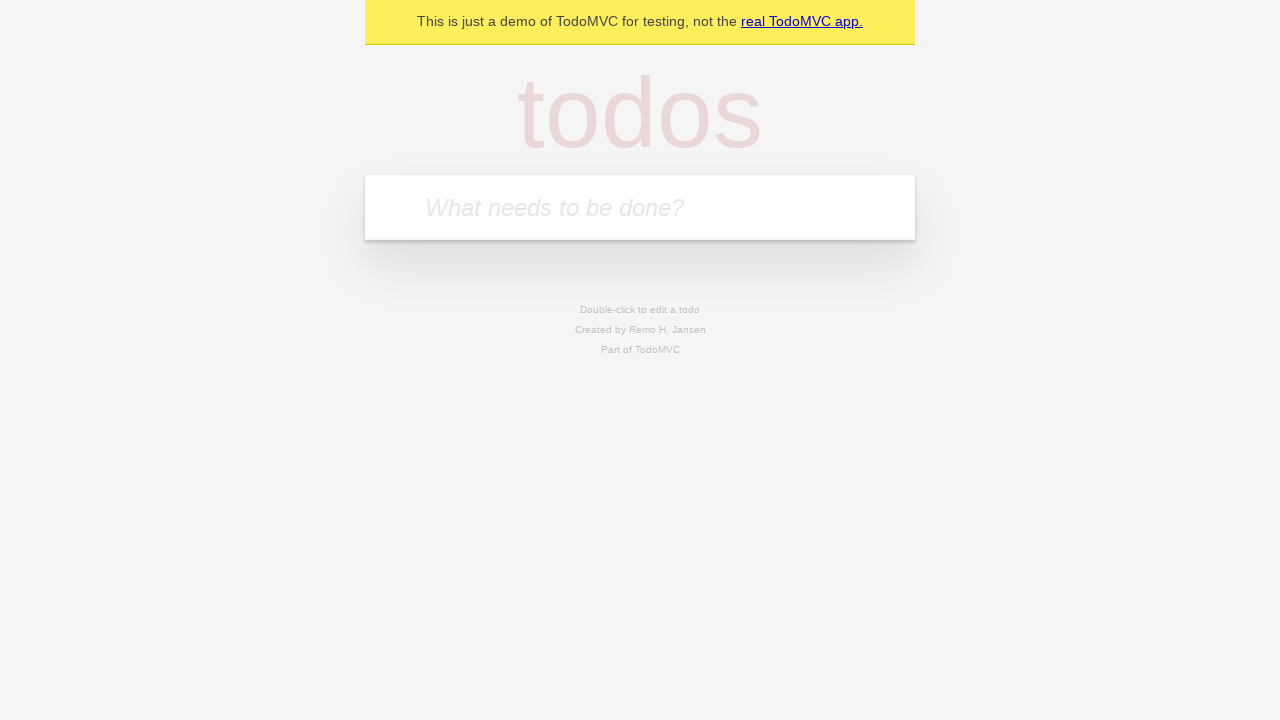

Located the 'What needs to be done?' input field
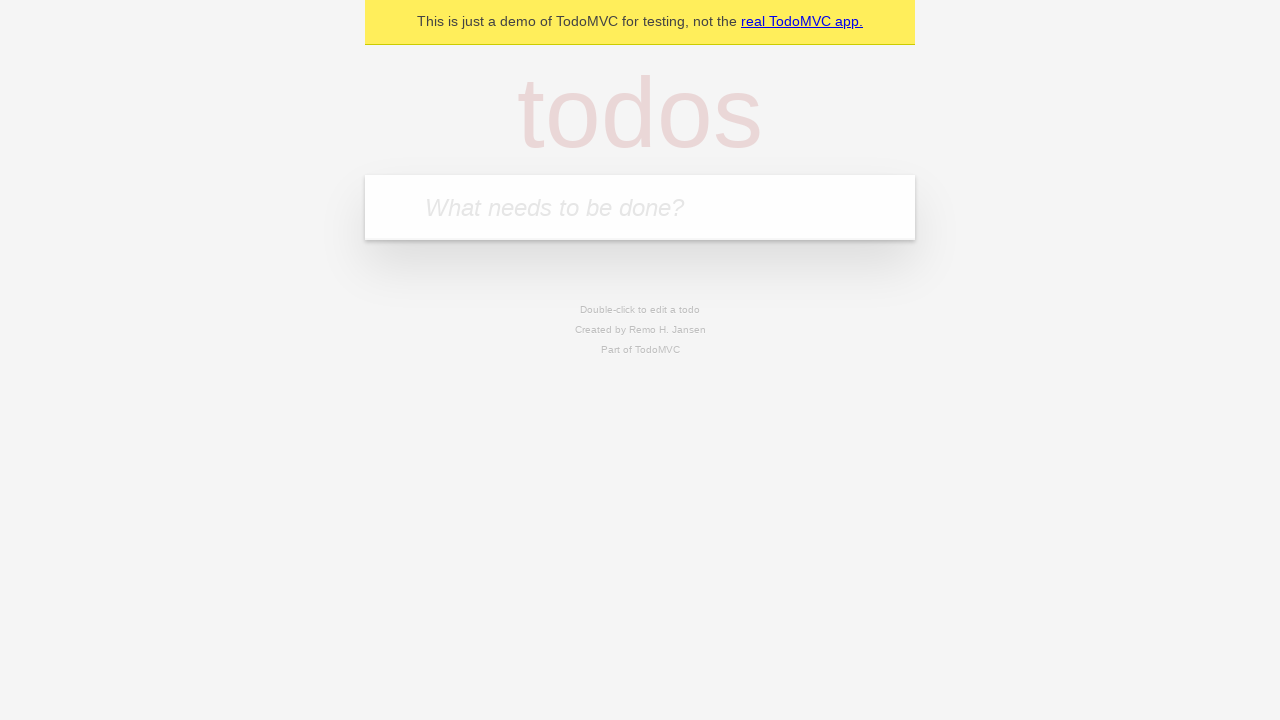

Filled first todo with 'buy some cheese' on internal:attr=[placeholder="What needs to be done?"i]
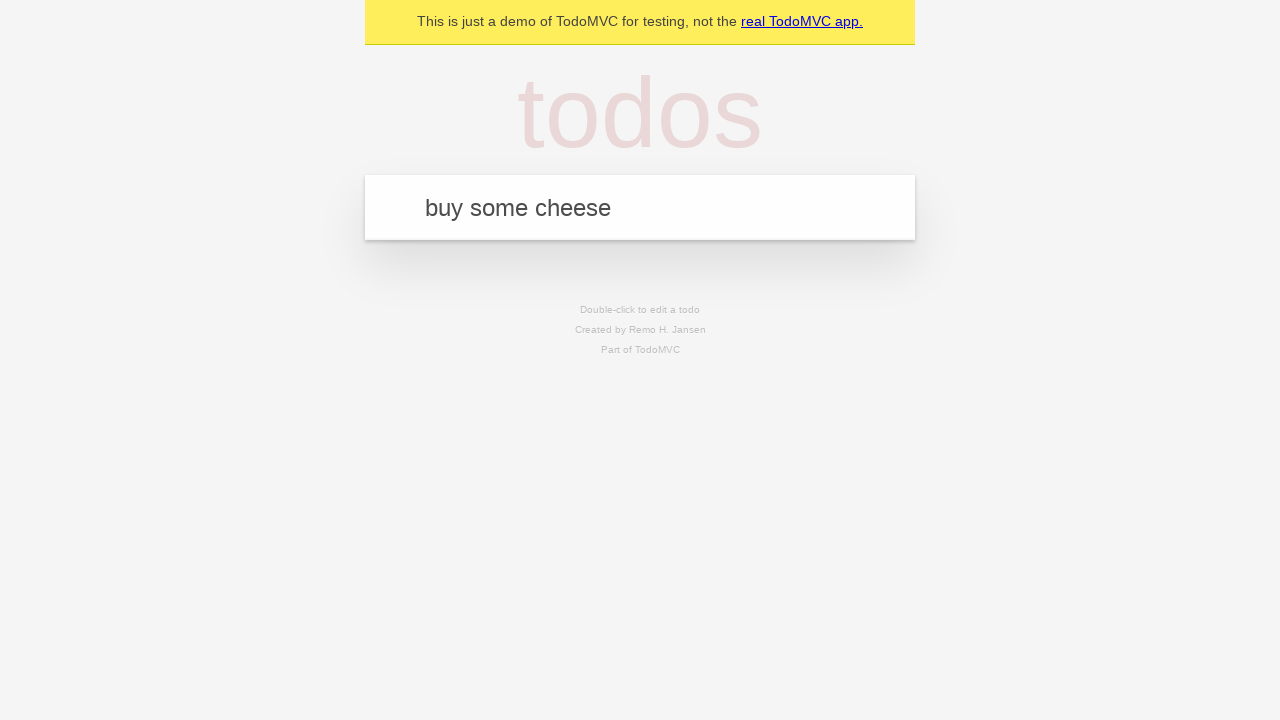

Pressed Enter to add first todo on internal:attr=[placeholder="What needs to be done?"i]
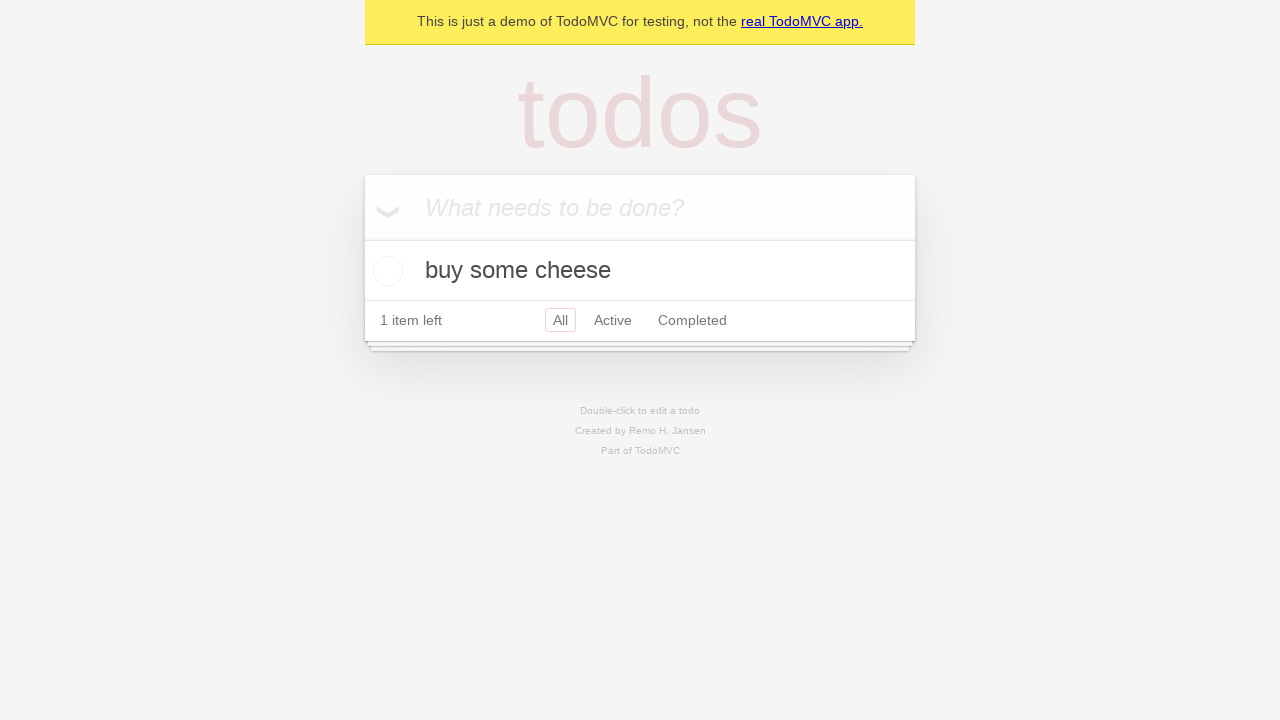

Filled second todo with 'feed the cat' on internal:attr=[placeholder="What needs to be done?"i]
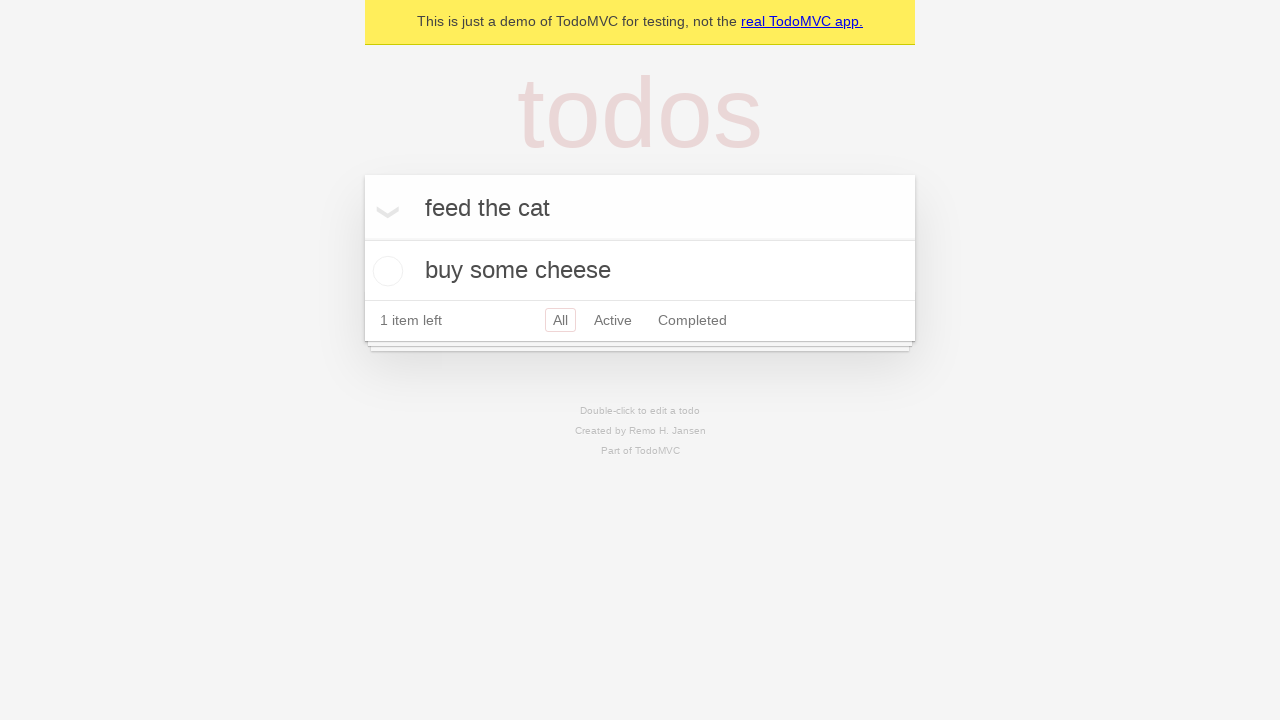

Pressed Enter to add second todo on internal:attr=[placeholder="What needs to be done?"i]
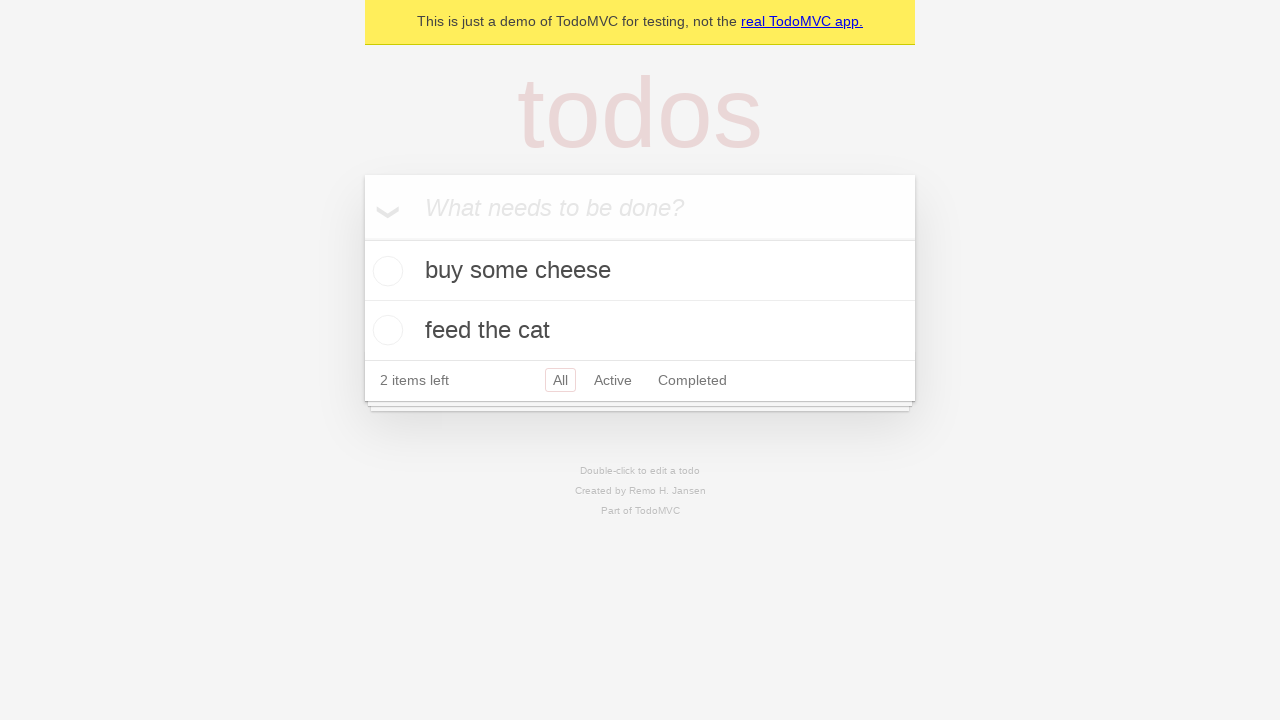

Filled third todo with 'book a doctors appointment' on internal:attr=[placeholder="What needs to be done?"i]
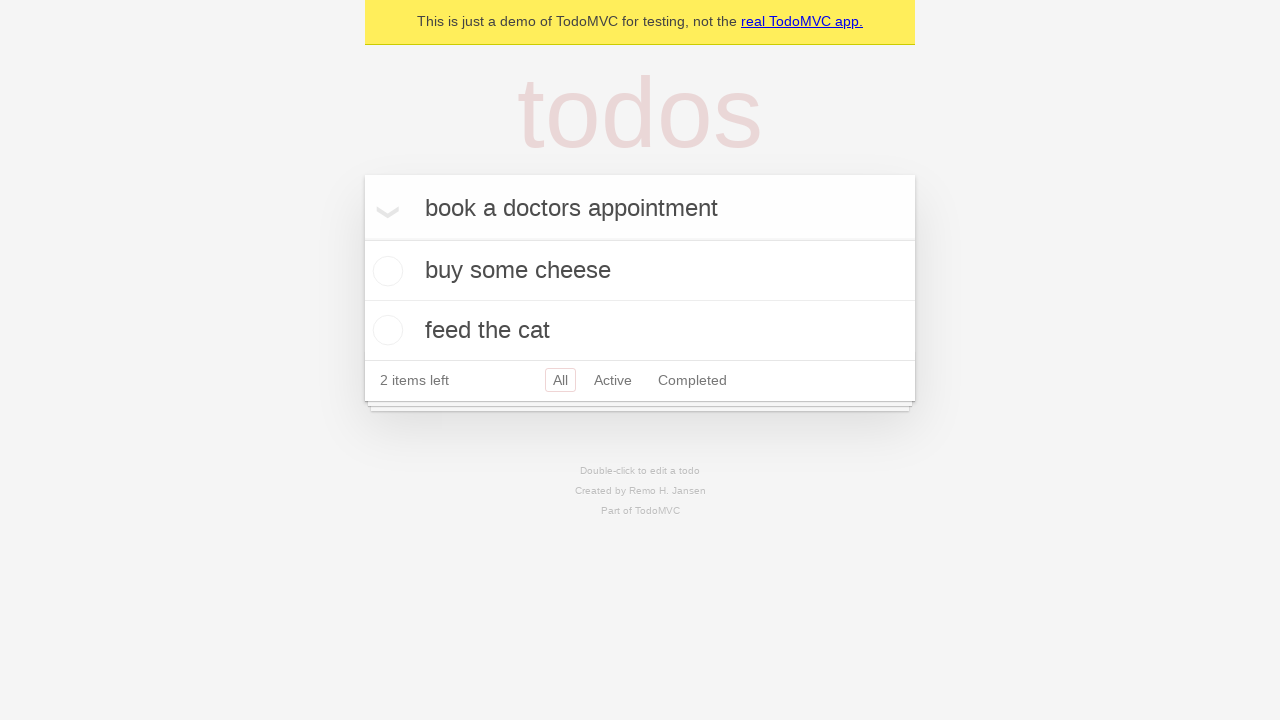

Pressed Enter to add third todo on internal:attr=[placeholder="What needs to be done?"i]
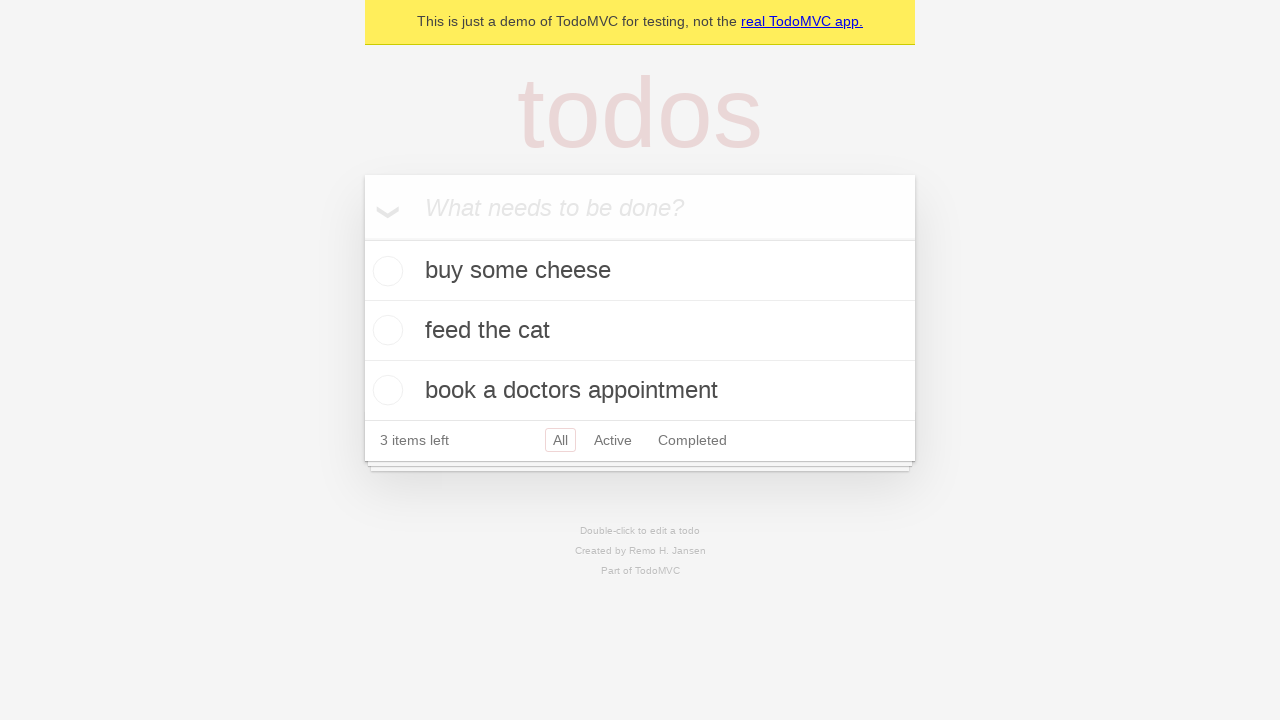

Located all todo items
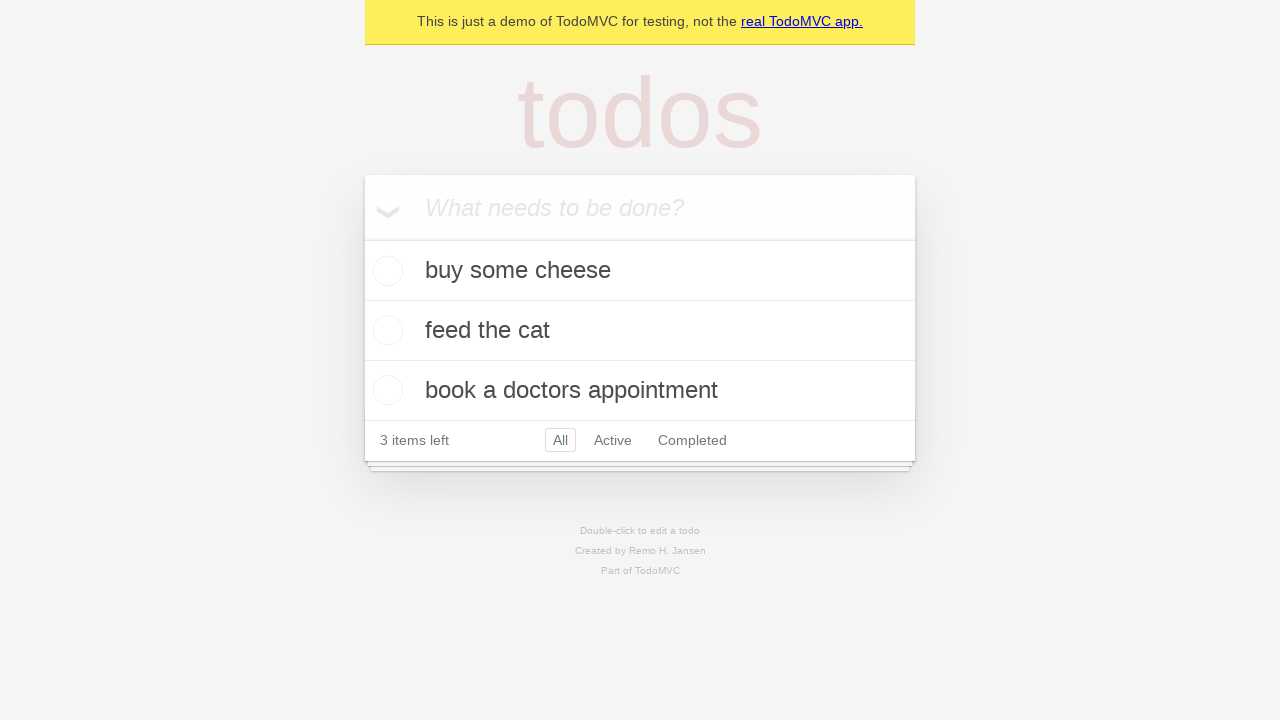

Double-clicked the second todo item to enter edit mode at (640, 331) on internal:testid=[data-testid="todo-item"s] >> nth=1
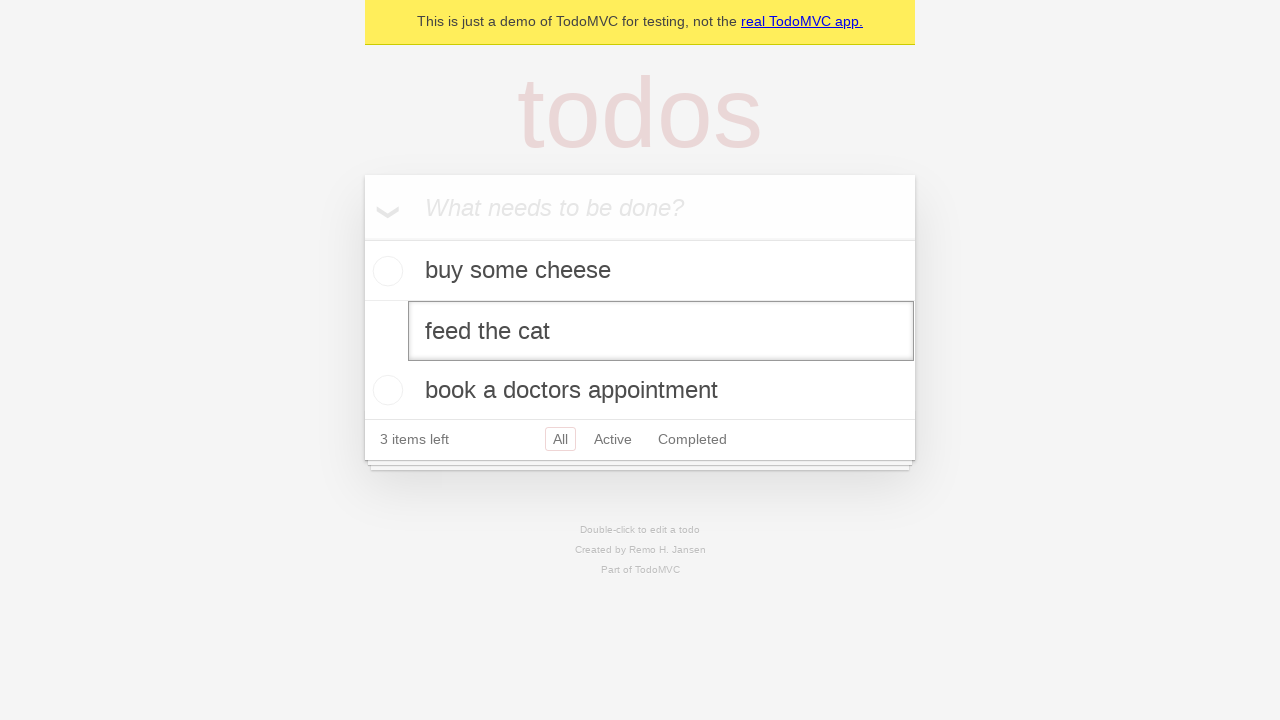

Filled the edit field with 'buy some sausages' on internal:testid=[data-testid="todo-item"s] >> nth=1 >> internal:role=textbox[nam
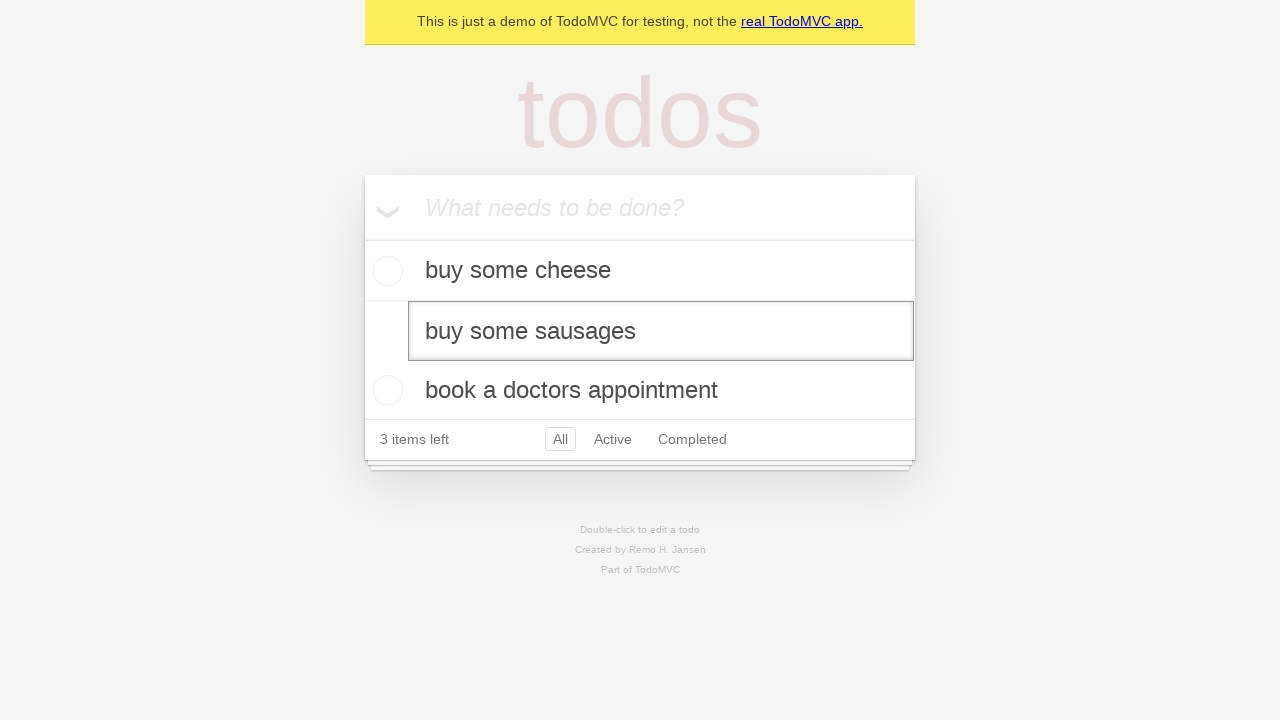

Dispatched blur event to save the edited todo
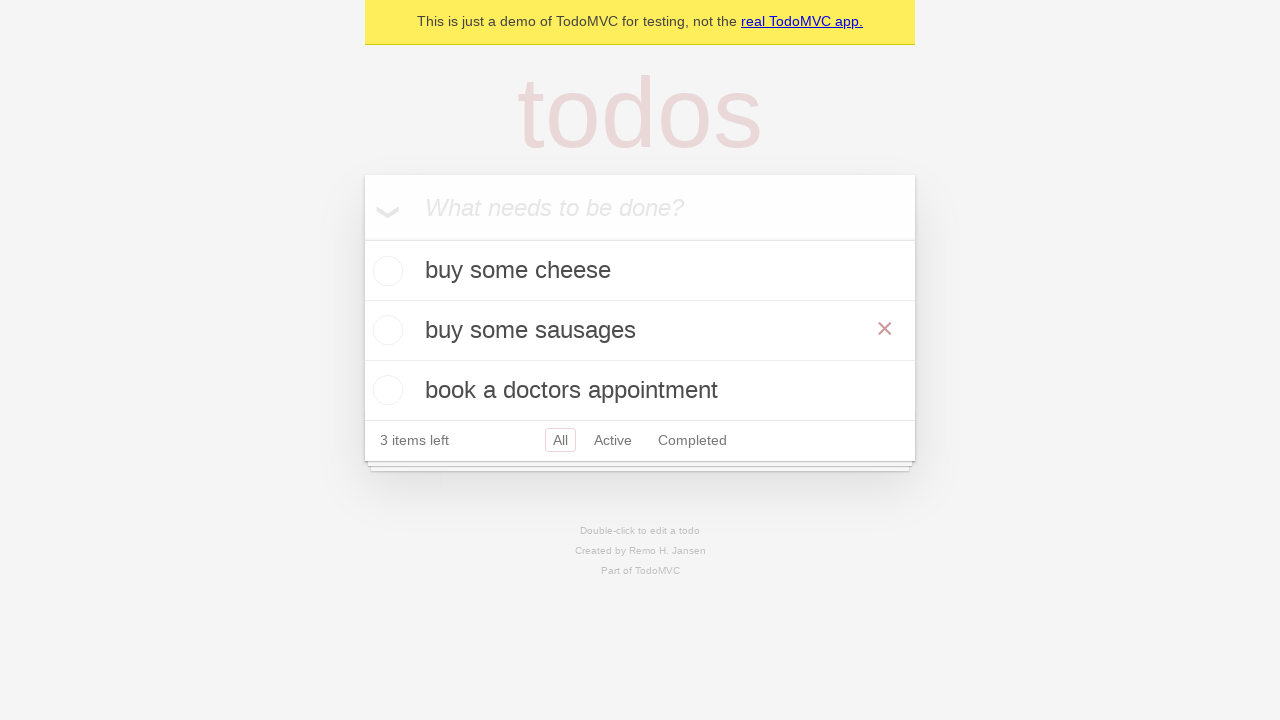

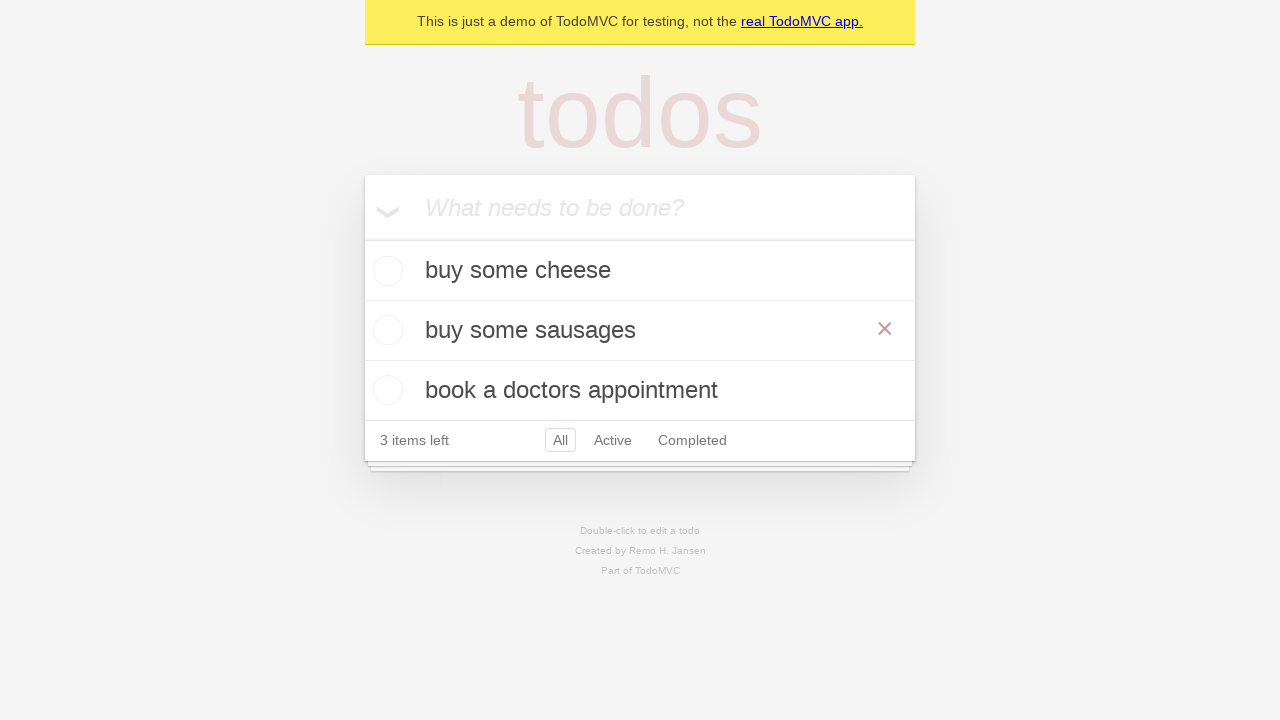